Tests double-click functionality on W3Schools demo page by entering text in a field and double-clicking a button to copy the text

Starting URL: https://www.w3schools.com/tags/tryit.asp?filename=tryhtml5_ev_ondblclick3

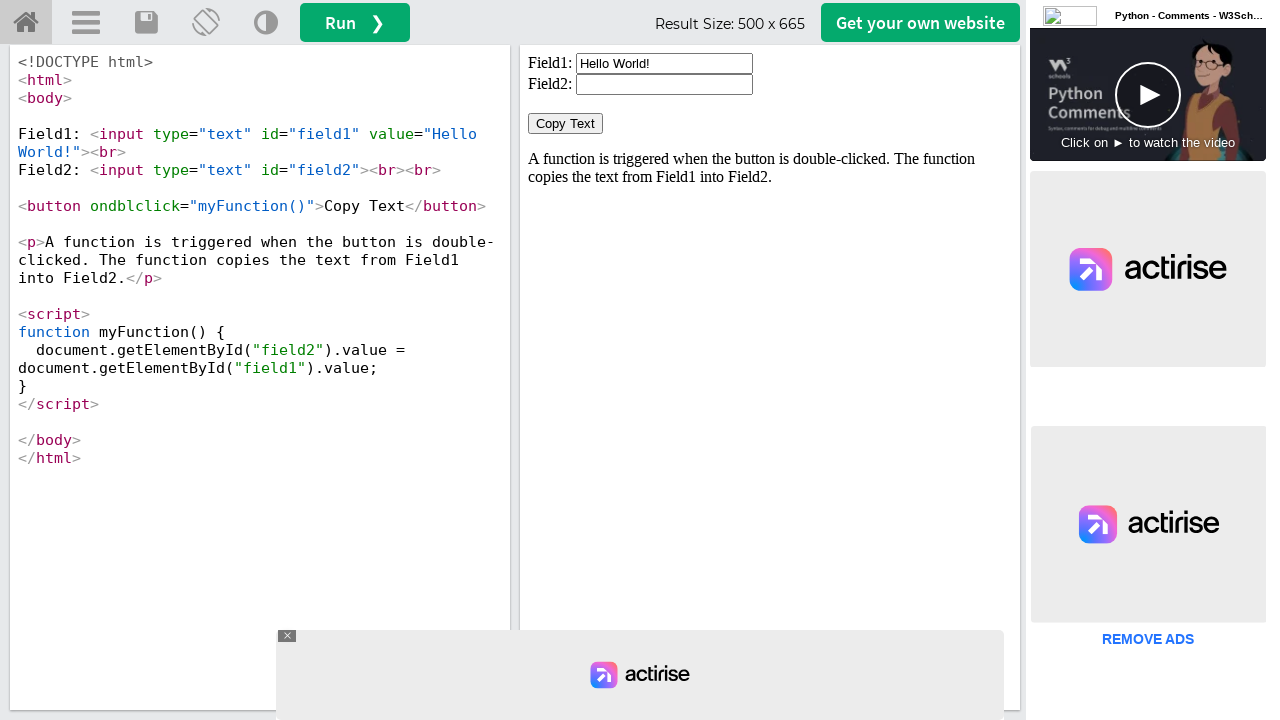

Located iframe#iframeResult containing the demo
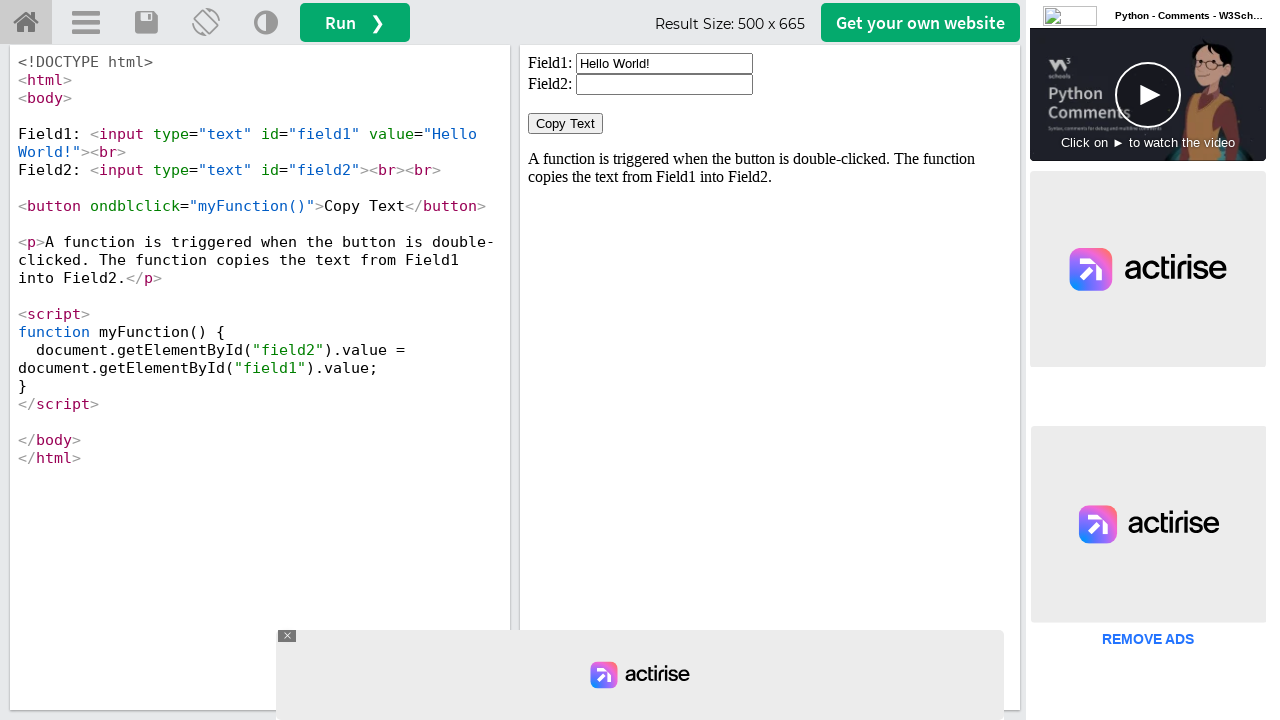

Cleared the text field (input#field1) on iframe#iframeResult >> internal:control=enter-frame >> input#field1
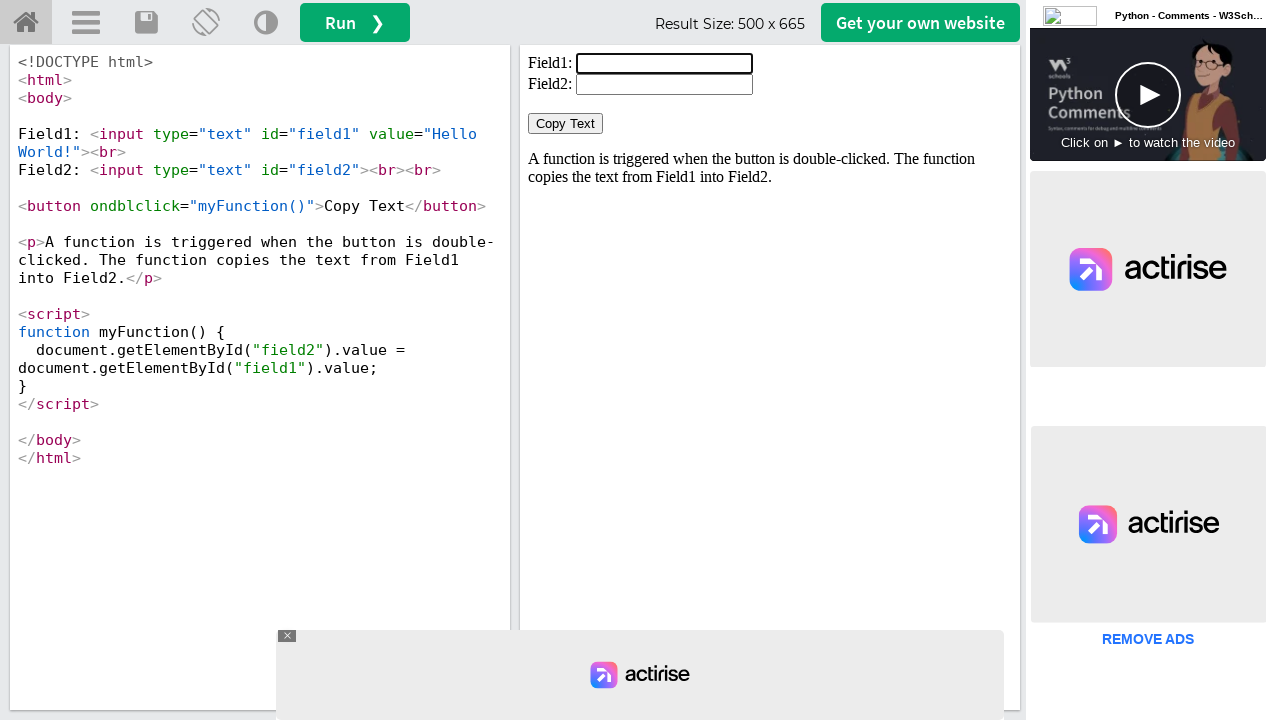

Filled input#field1 with 'Sample Text for Testing' on iframe#iframeResult >> internal:control=enter-frame >> input#field1
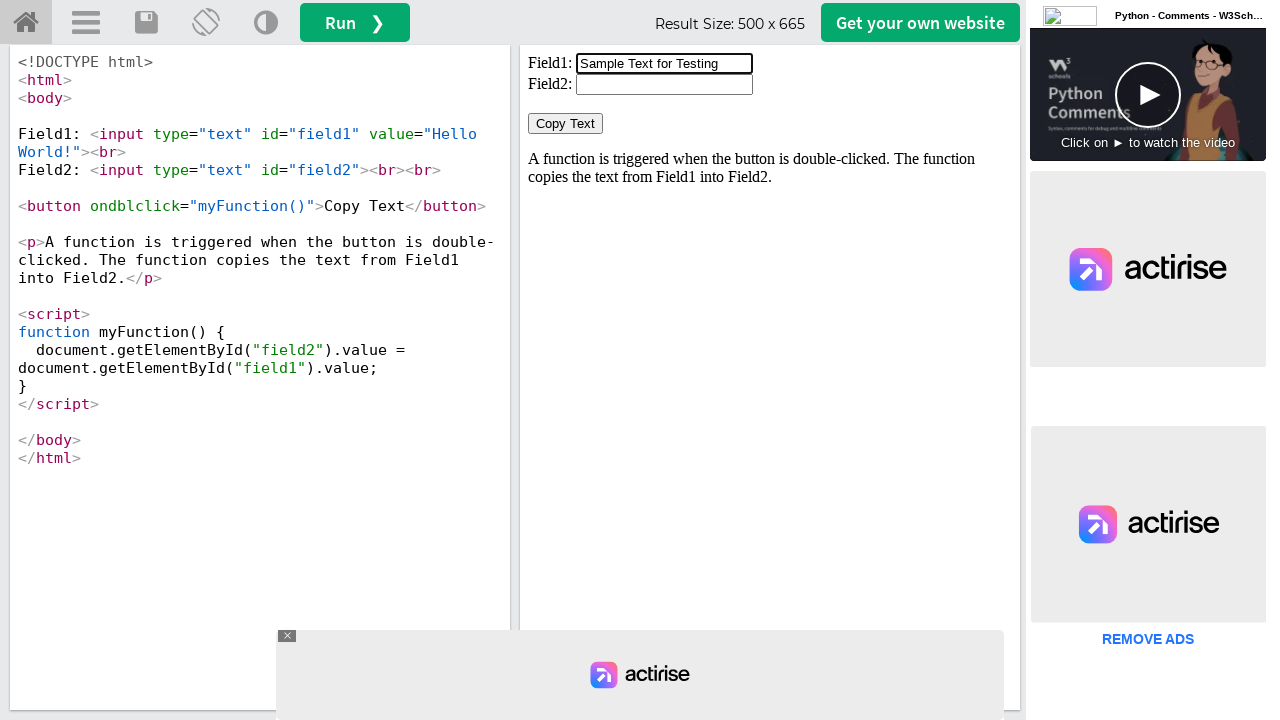

Double-clicked the 'Copy Text' button to copy the text at (566, 124) on iframe#iframeResult >> internal:control=enter-frame >> button:has-text('Copy Tex
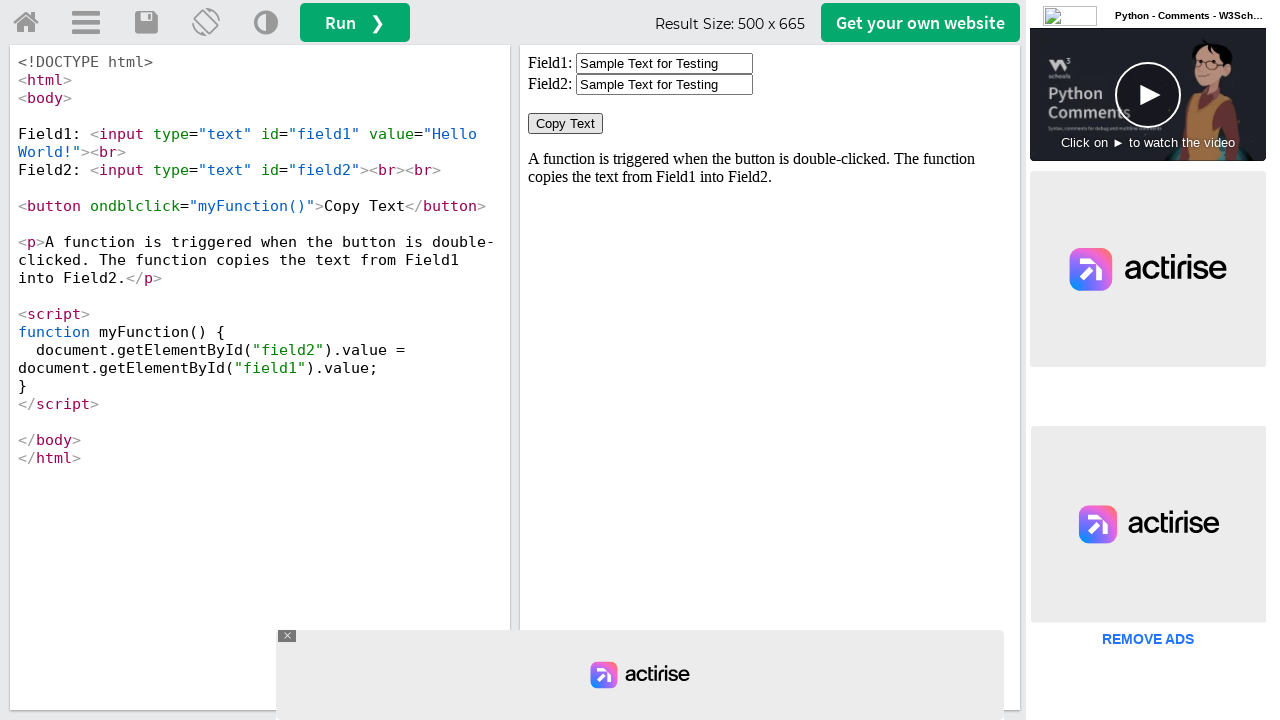

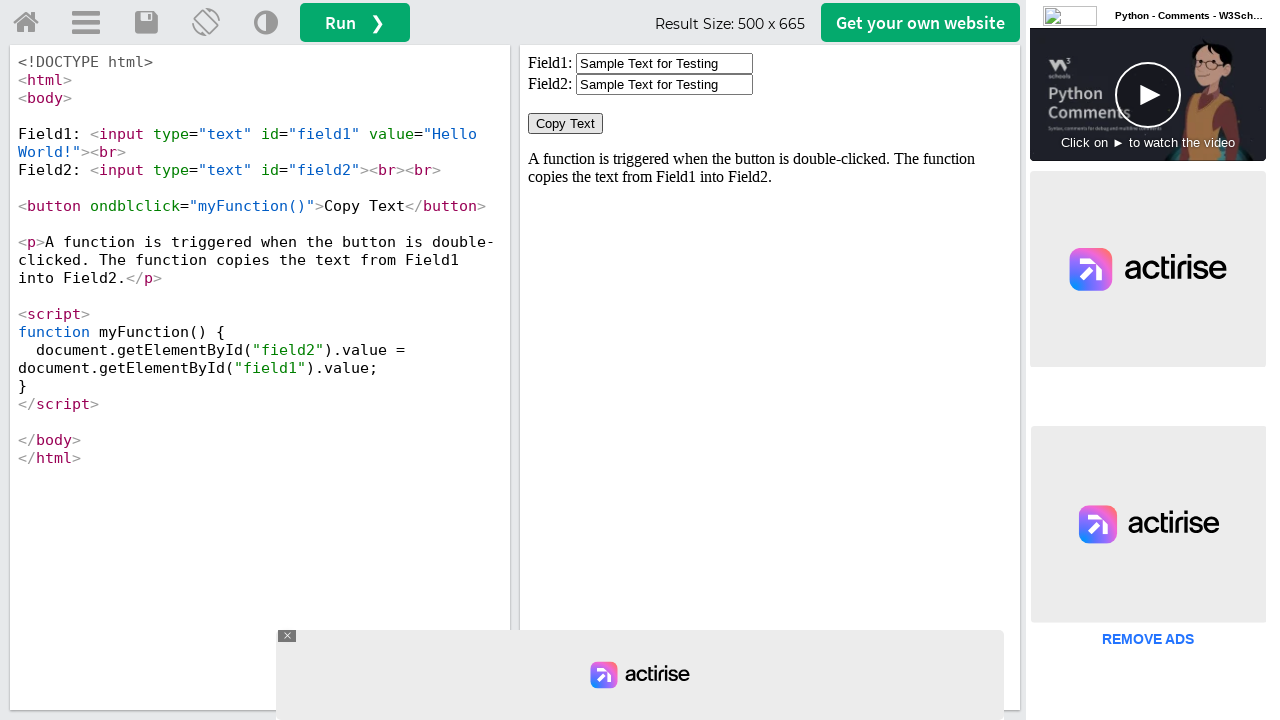